Tests JavaScript alert handling by clicking the first alert button, verifying the alert text, accepting it, and verifying the result message

Starting URL: https://the-internet.herokuapp.com/javascript_alerts

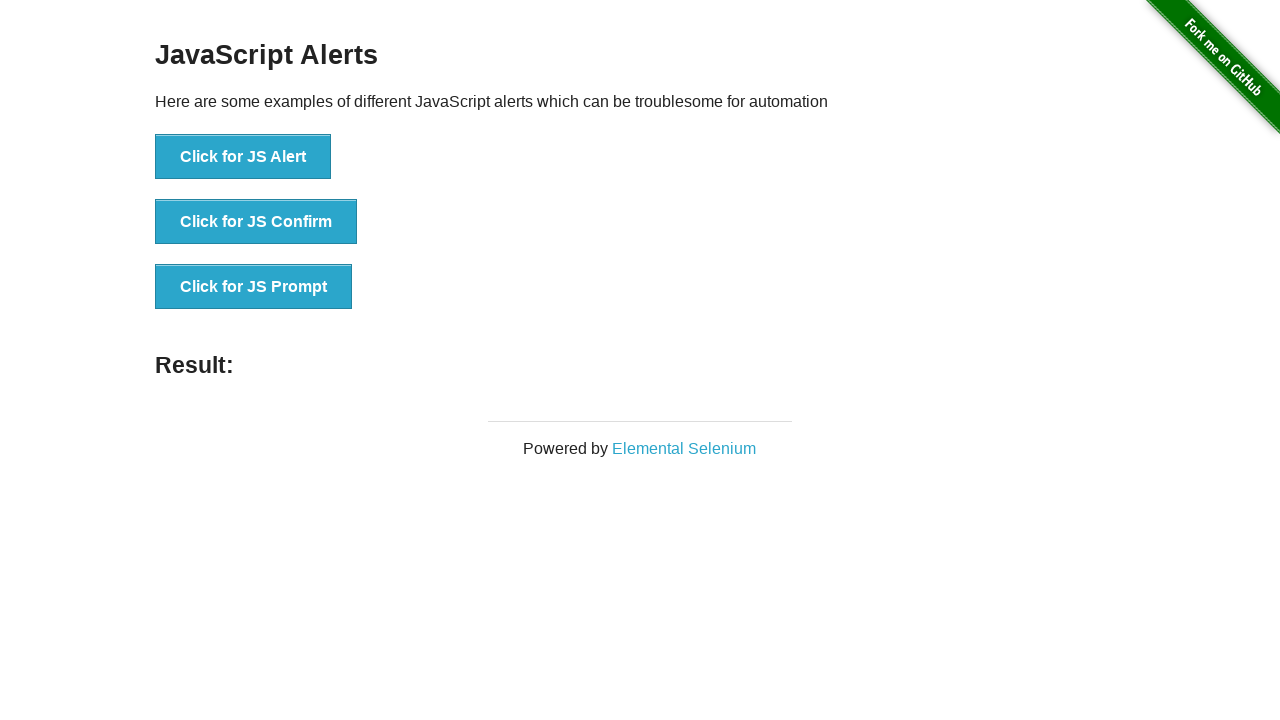

Clicked the first alert button to trigger JavaScript alert at (243, 157) on xpath=//button[@onclick='jsAlert()']
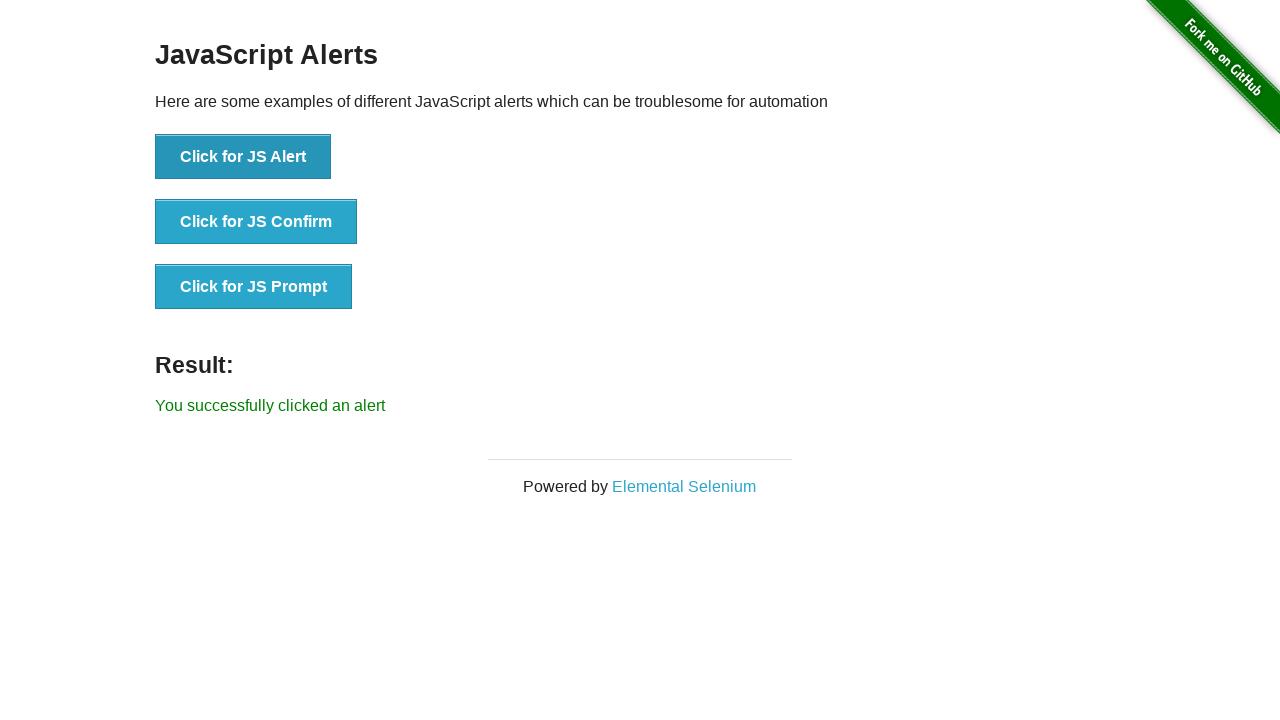

Retrieved alert text content from dialog element
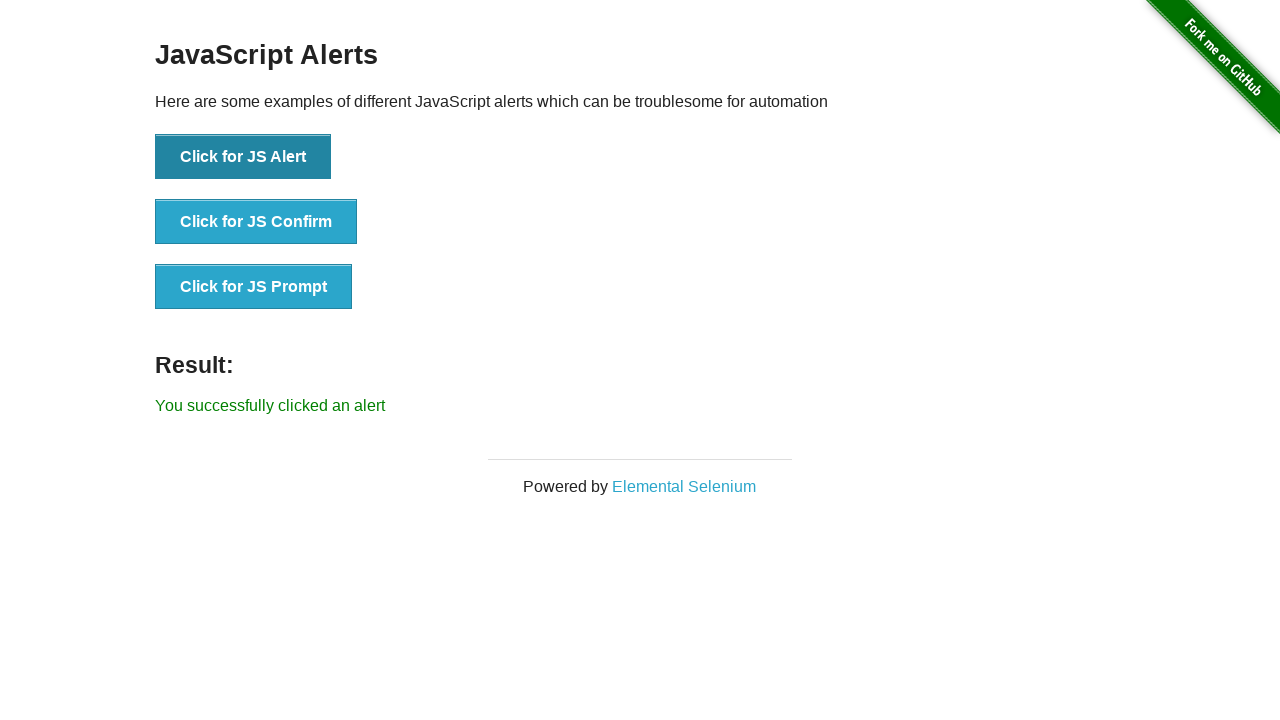

Set up dialog event handler to automatically accept alerts
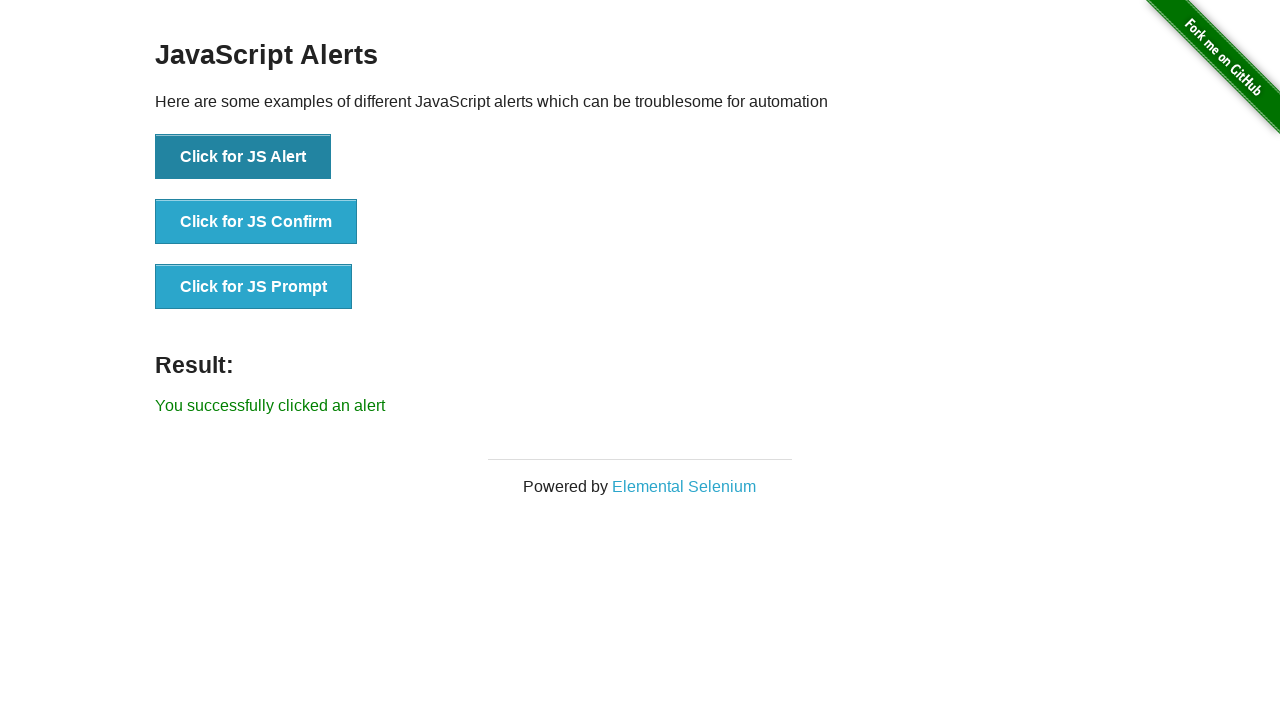

Clicked alert button again to trigger and auto-accept the JavaScript alert at (243, 157) on xpath=//button[@onclick='jsAlert()']
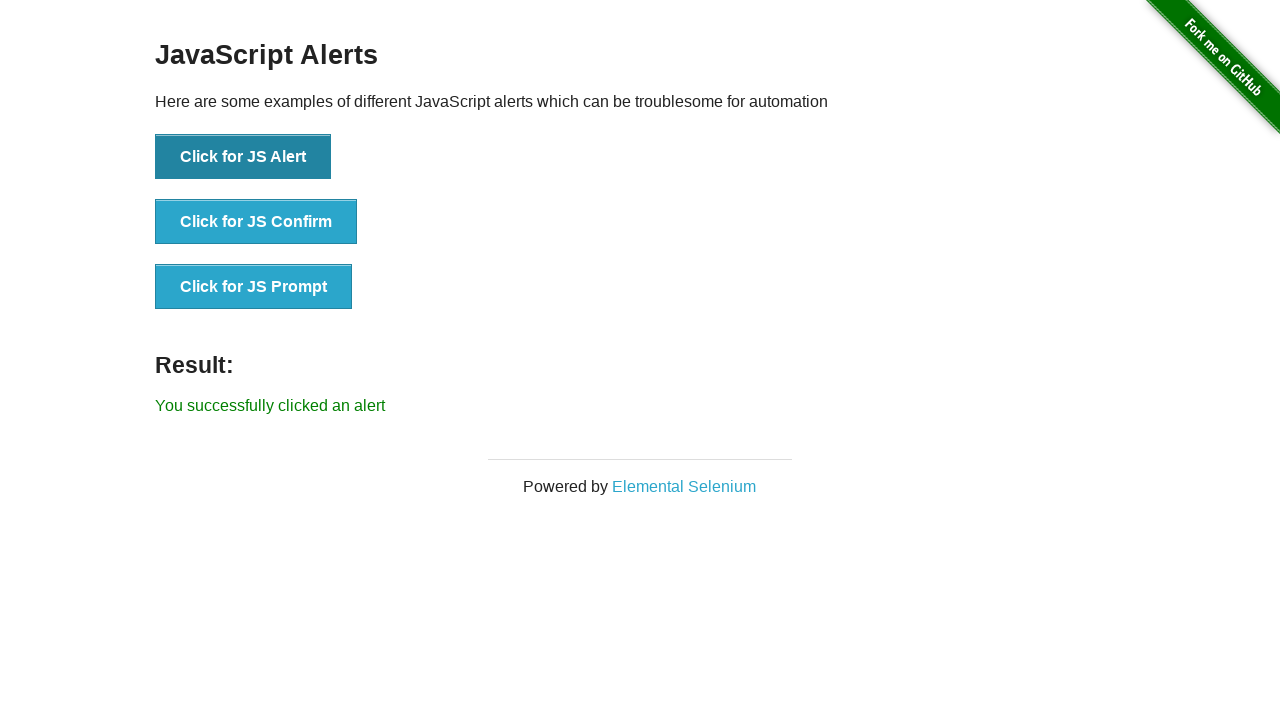

Waited for result message element to appear
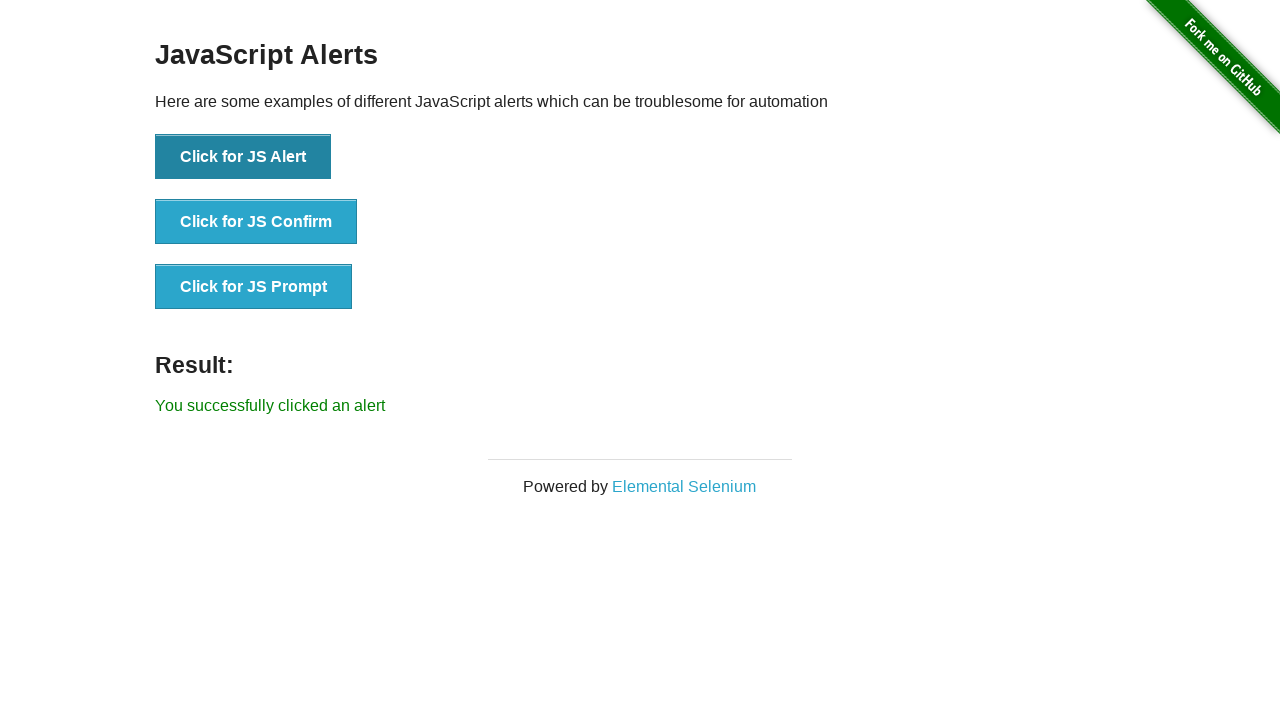

Retrieved result message text
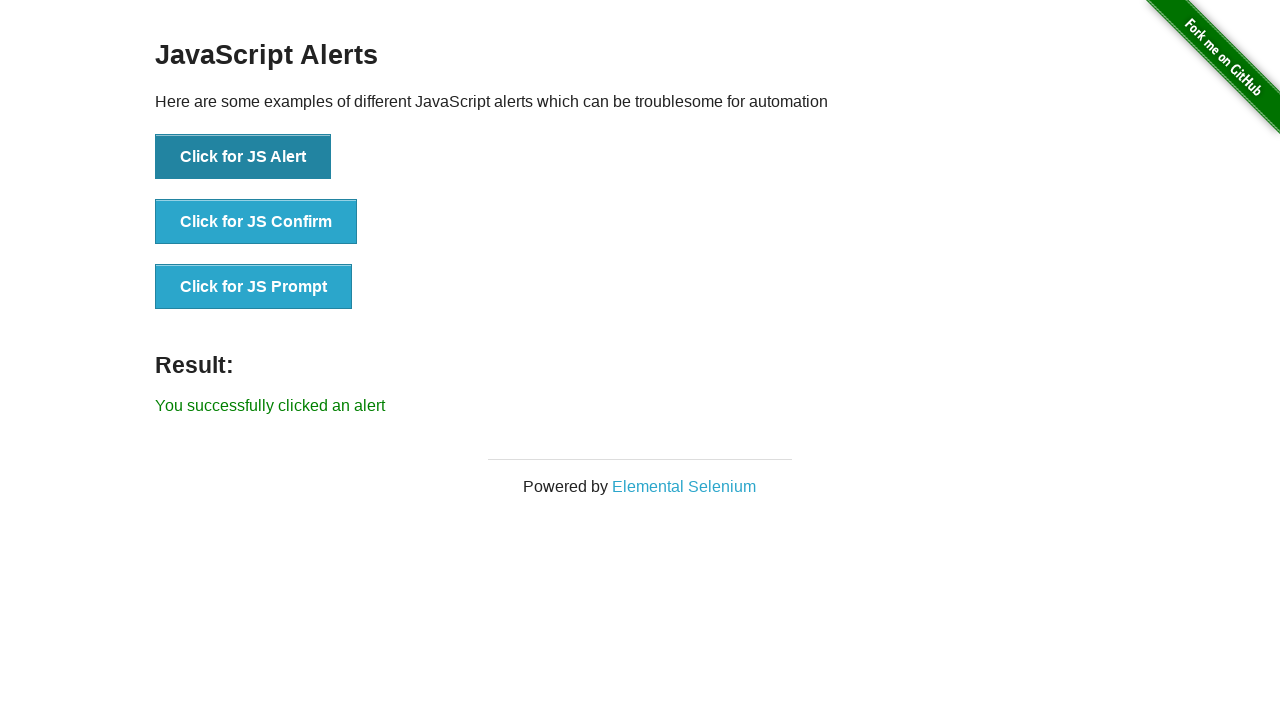

Verified result message matches expected text: 'You successfully clicked an alert'
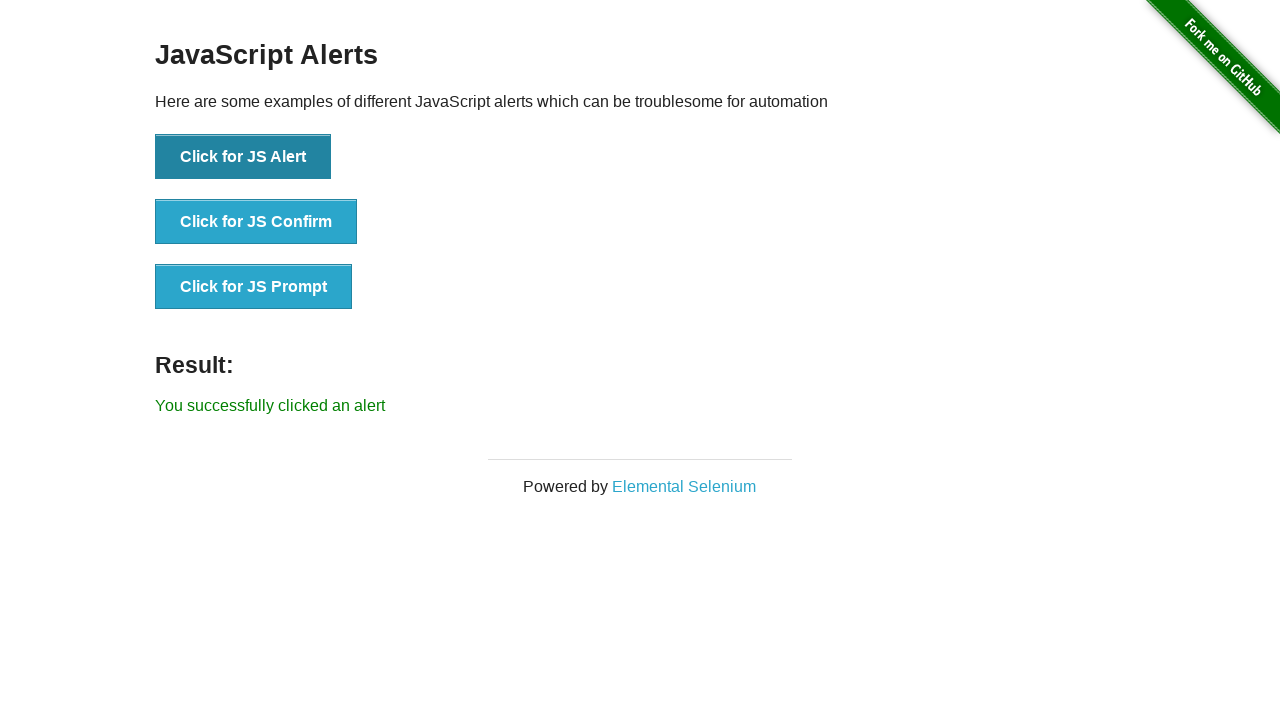

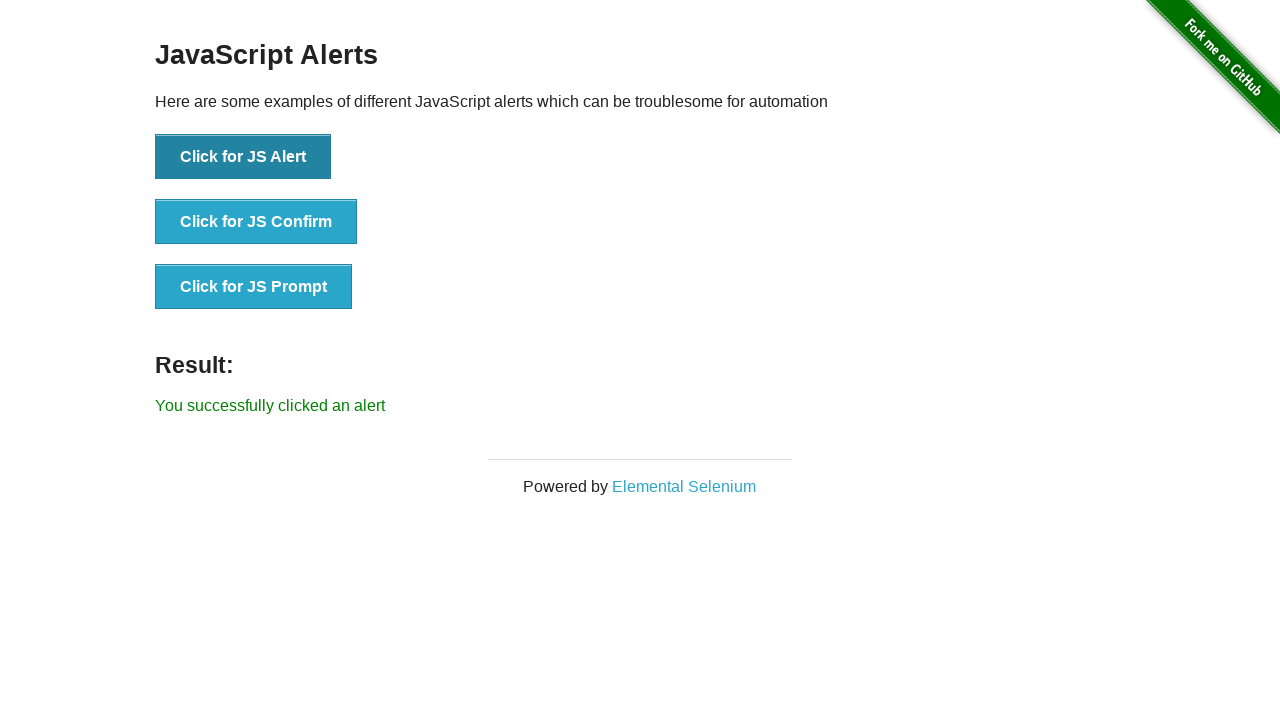